Tests window handling by clicking a link that opens a new window, switching to the child window to verify content, then switching back to the parent window

Starting URL: https://the-internet.herokuapp.com/windows

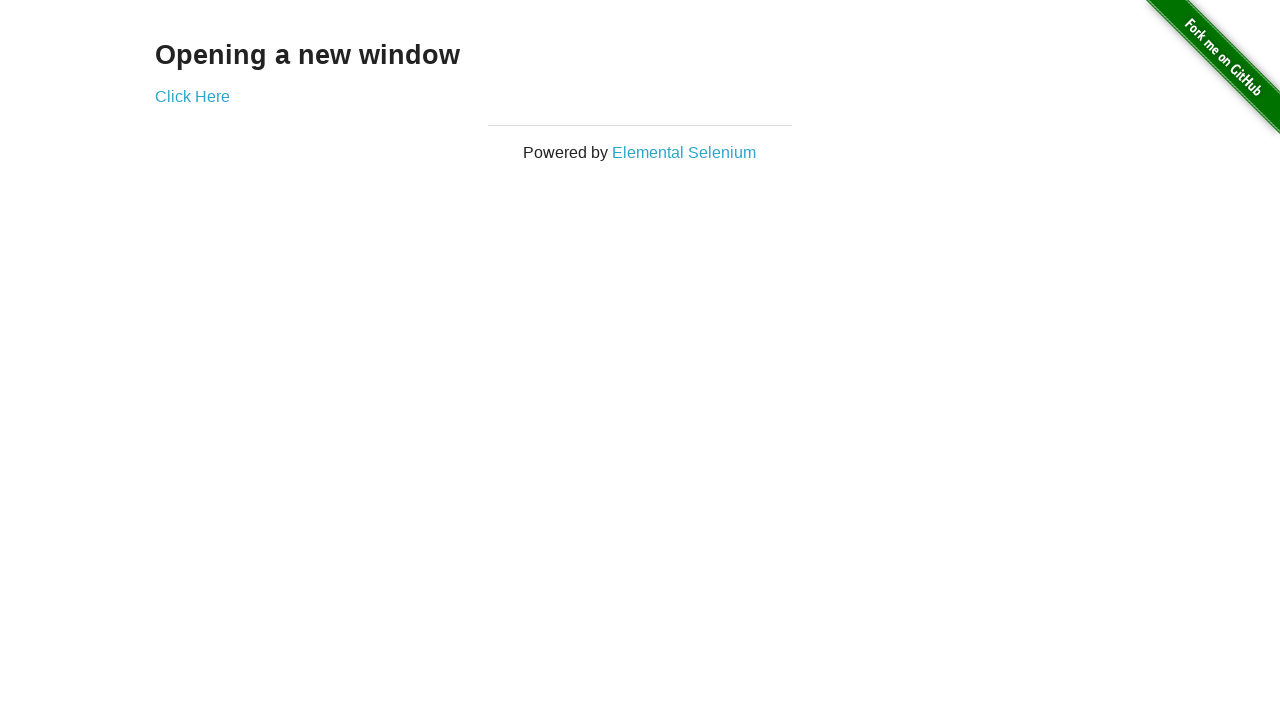

Clicked 'Click Here' link to open new window at (192, 96) on xpath=//a[text()='Click Here']
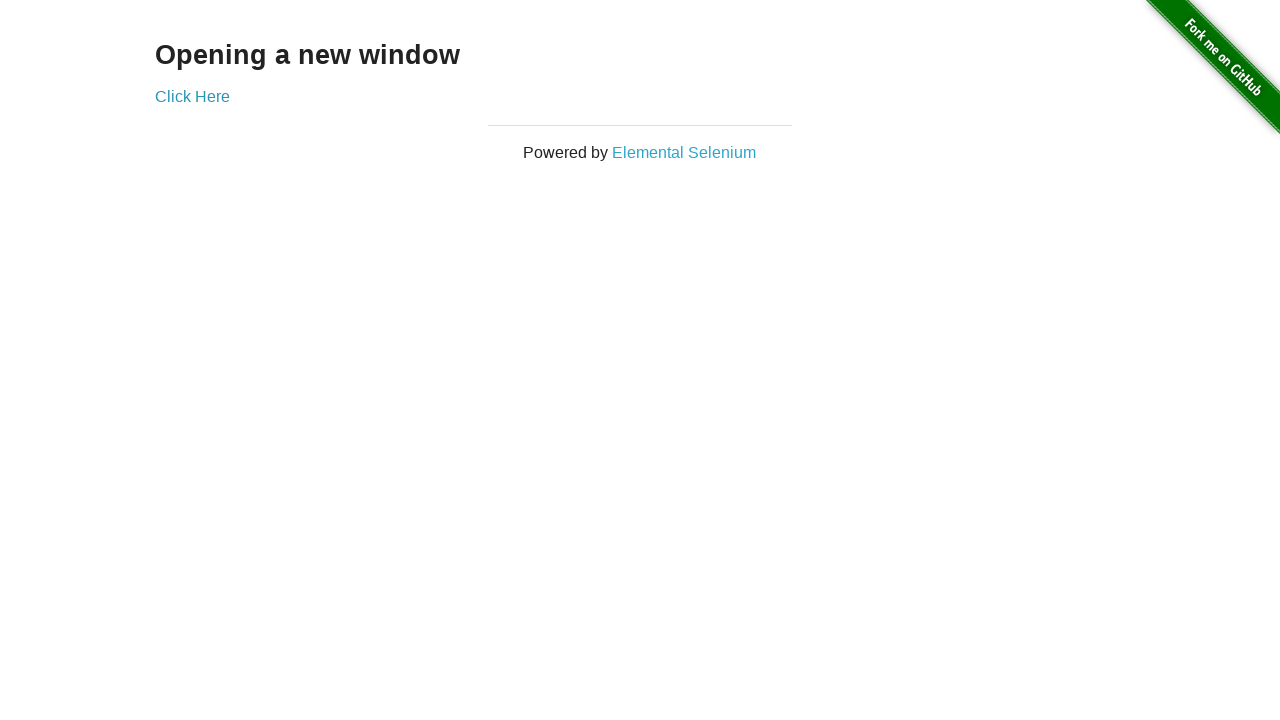

Captured new window/tab from popup
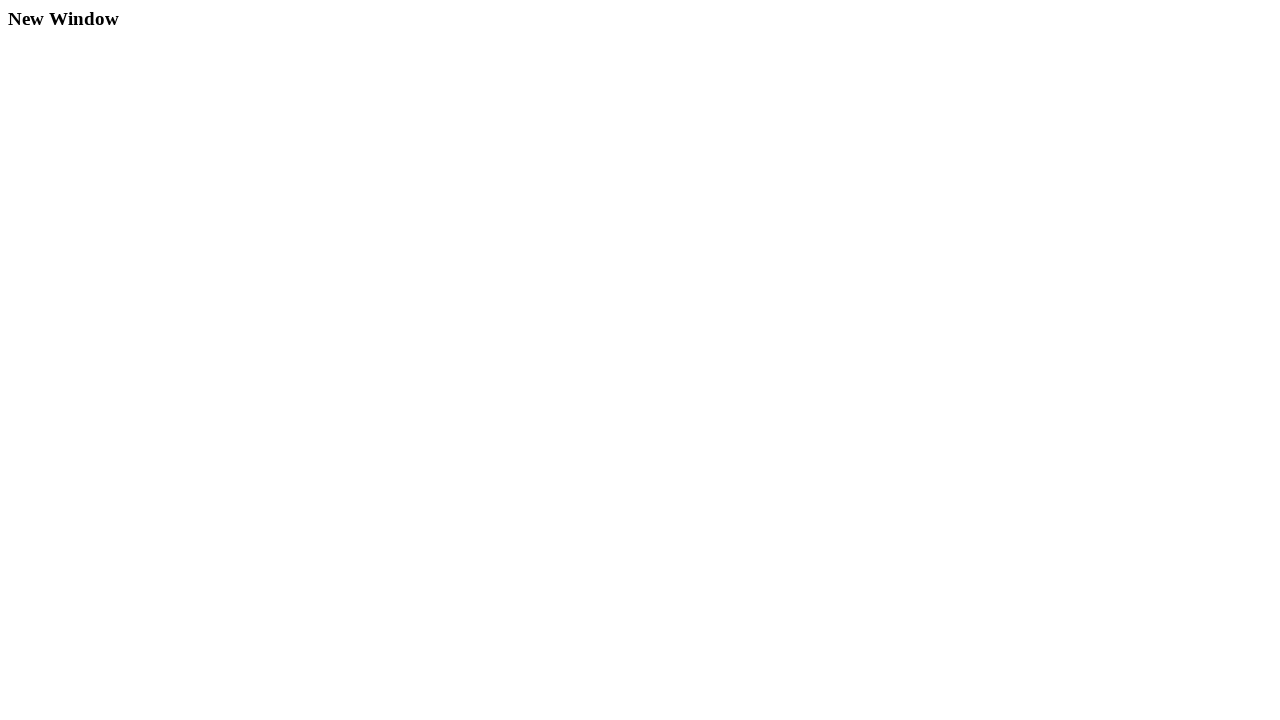

New window finished loading
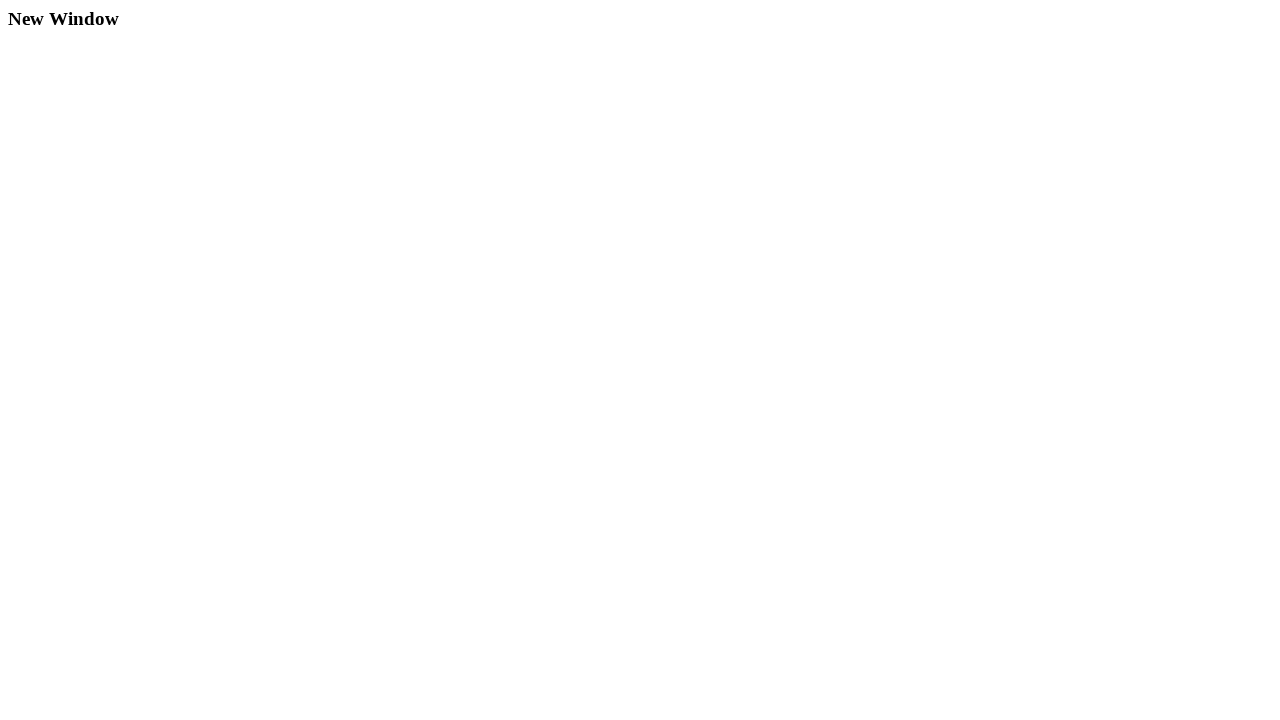

Verified 'New Window' text is present in child window
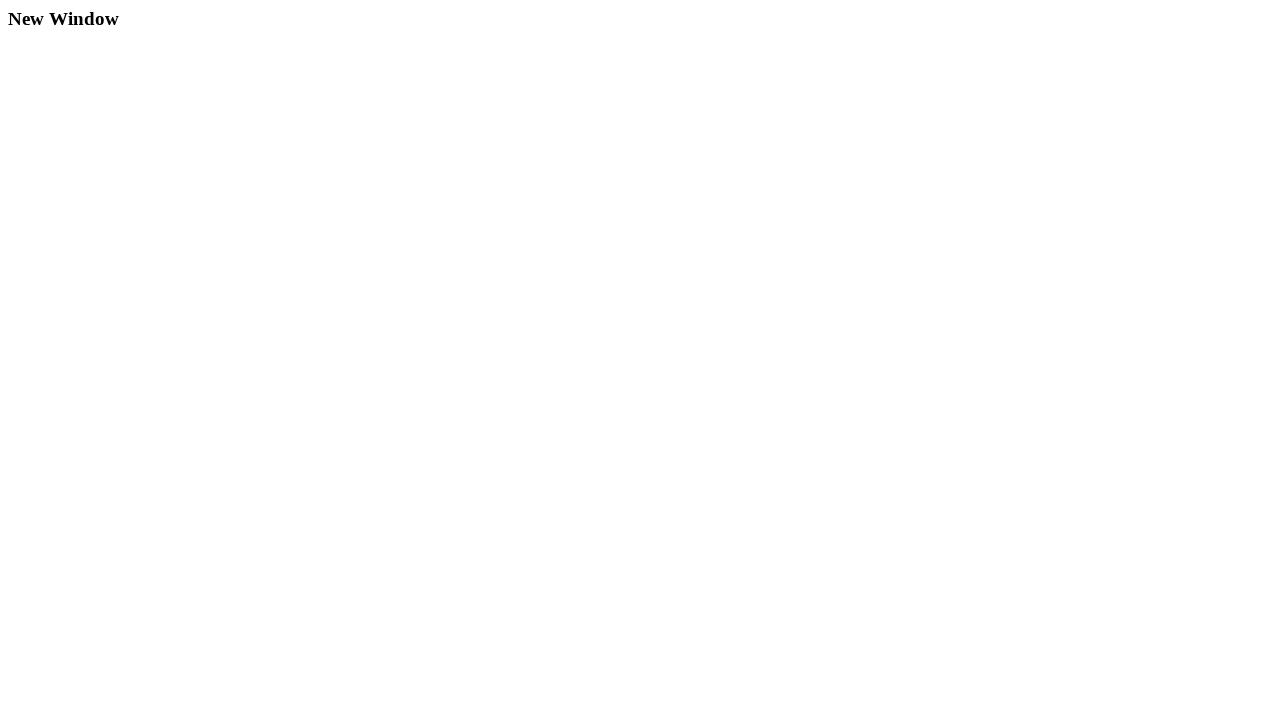

Switched back to parent window
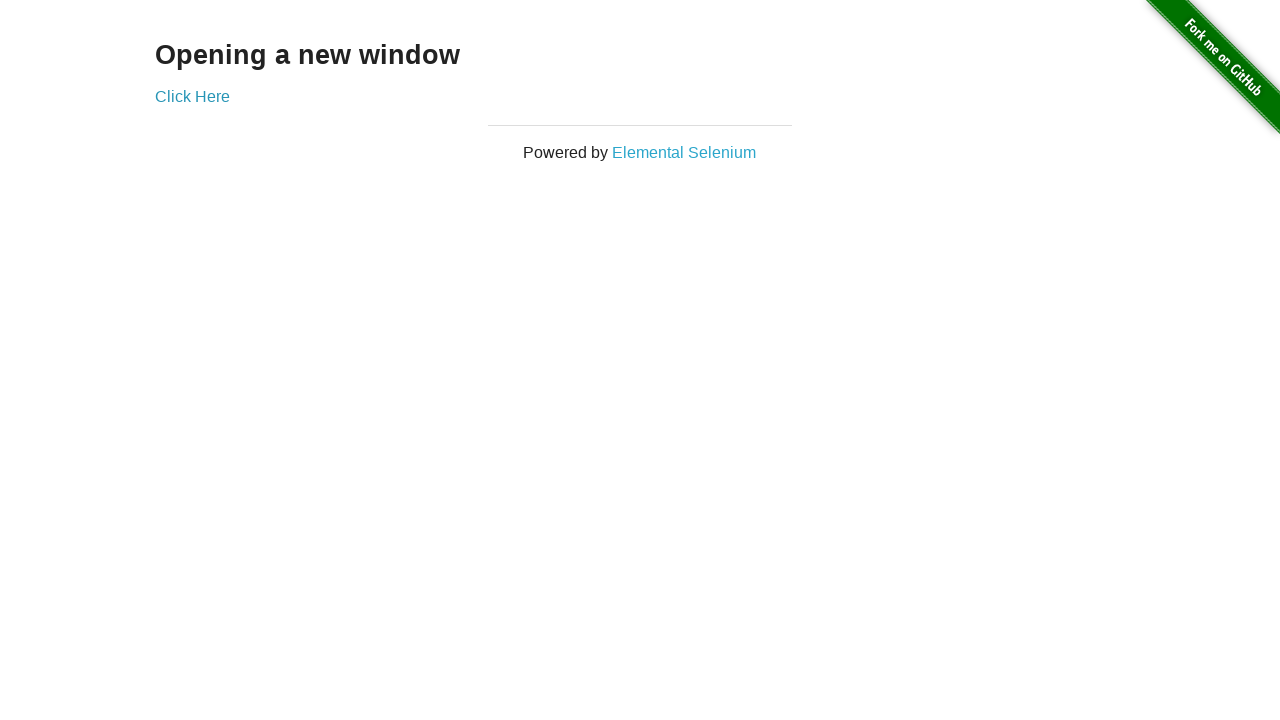

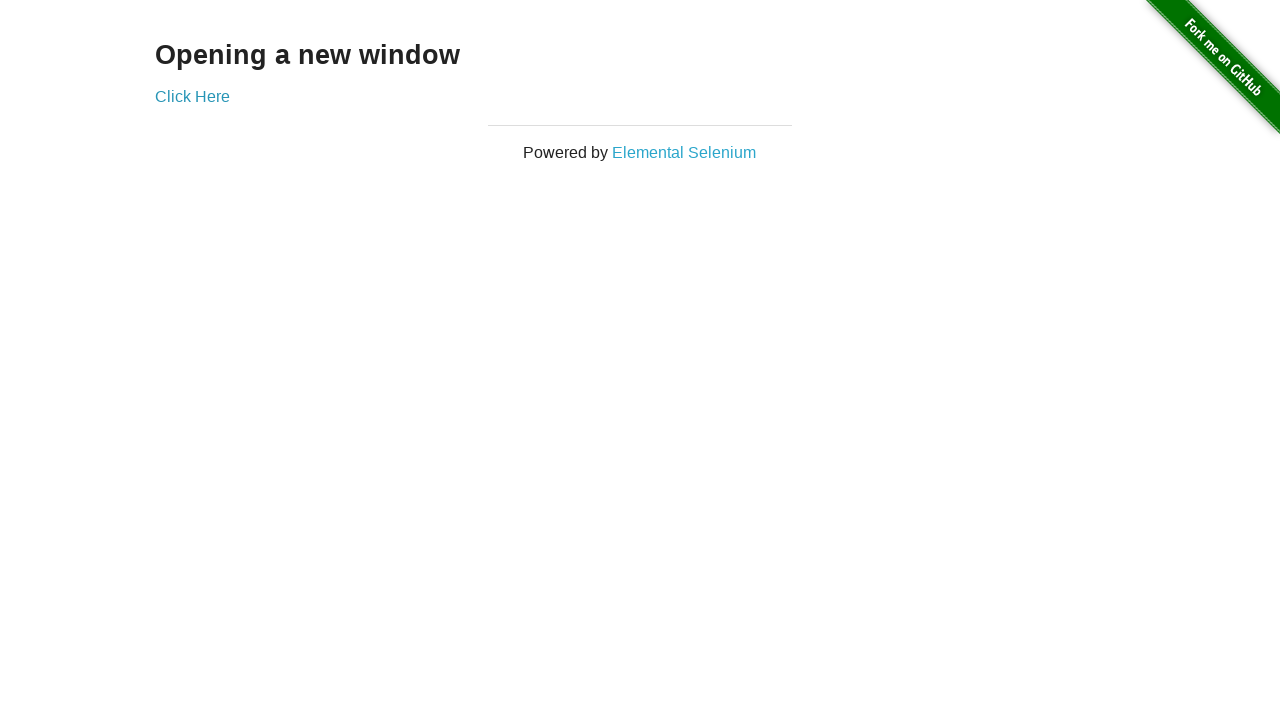